Tests browser window/tab handling by clicking a link that opens a new window, switching to the child window, verifying the page loaded, and then closing the child window.

Starting URL: https://the-internet.herokuapp.com/windows

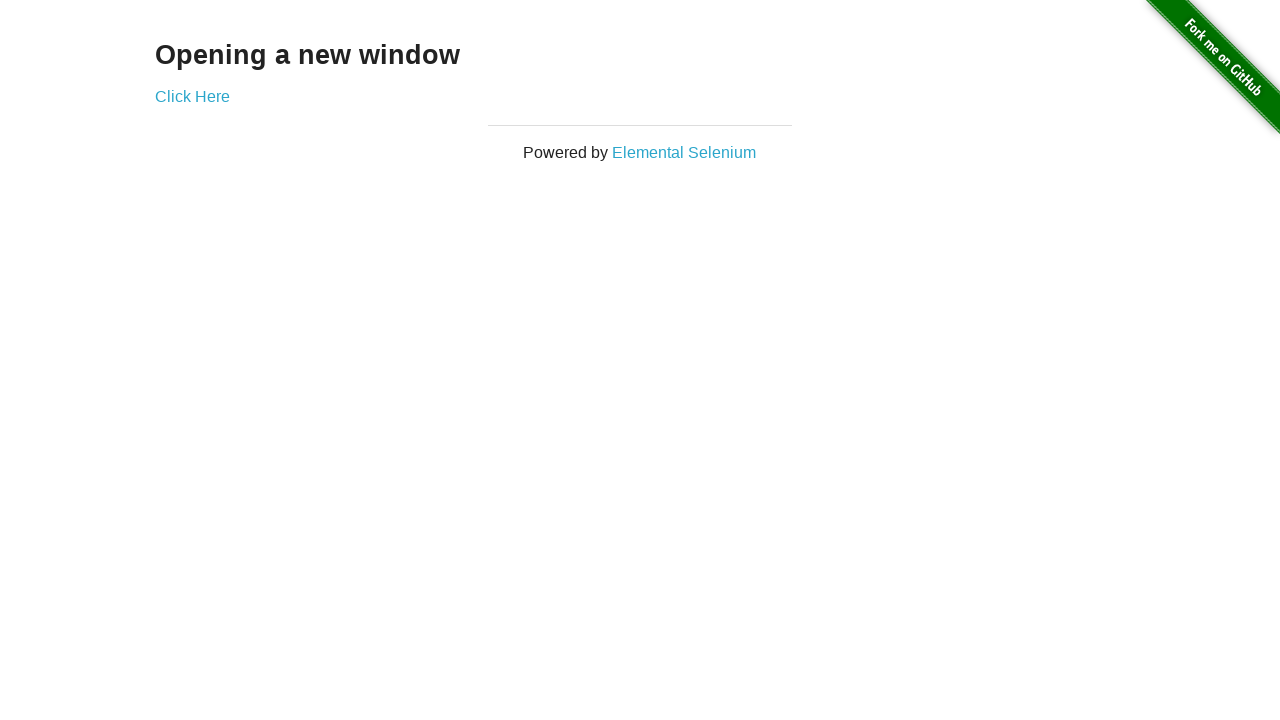

Retrieved main window title
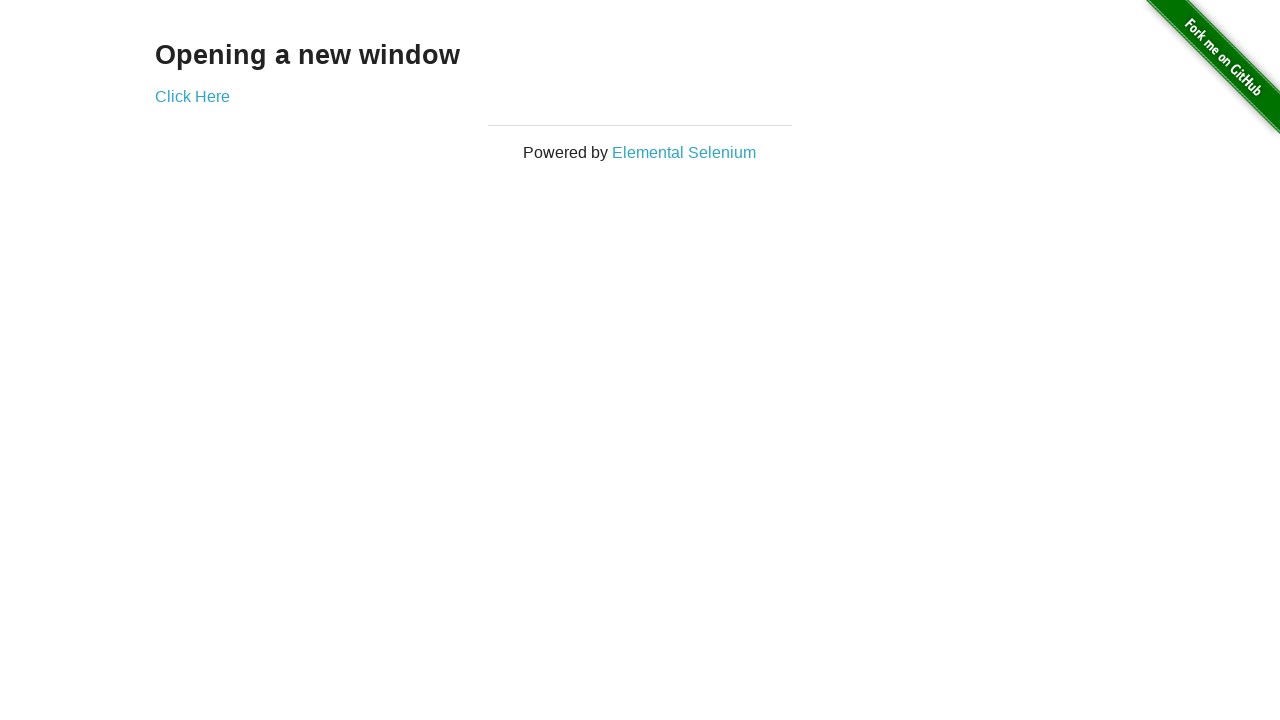

Clicked 'Click Here' link to open new window at (192, 96) on text=Click Here
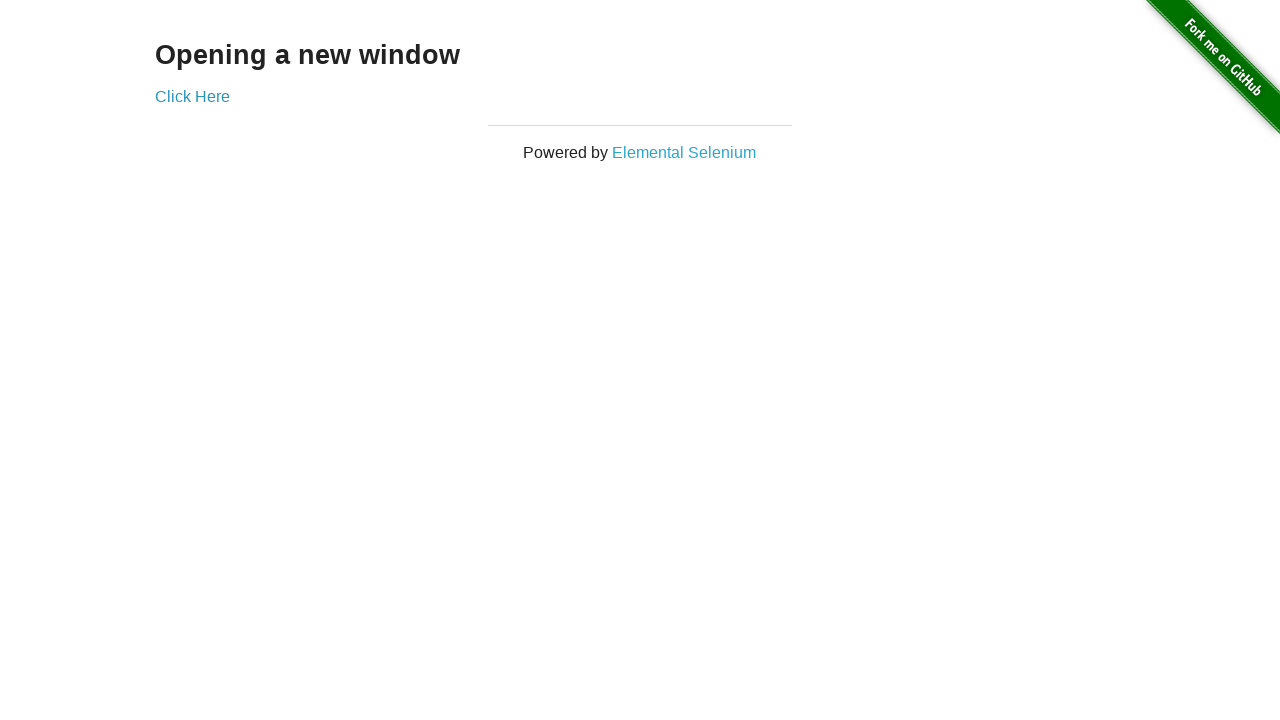

Captured new child window/tab
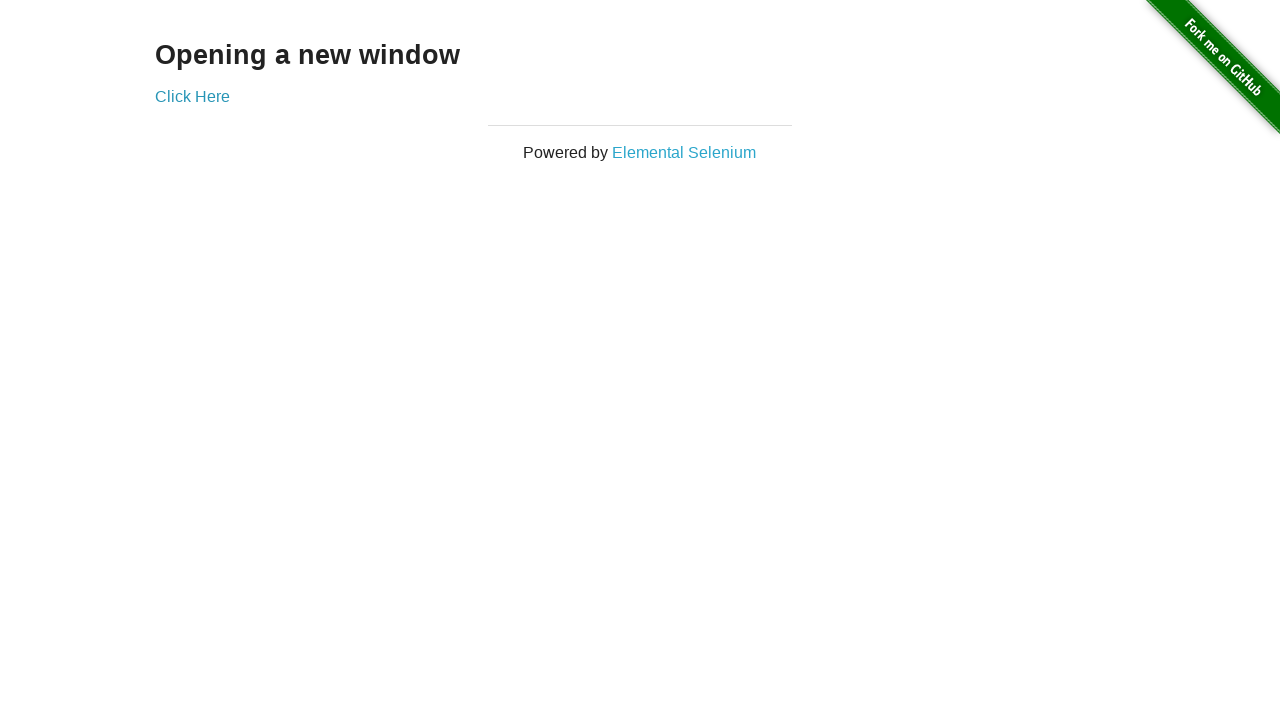

Child page finished loading
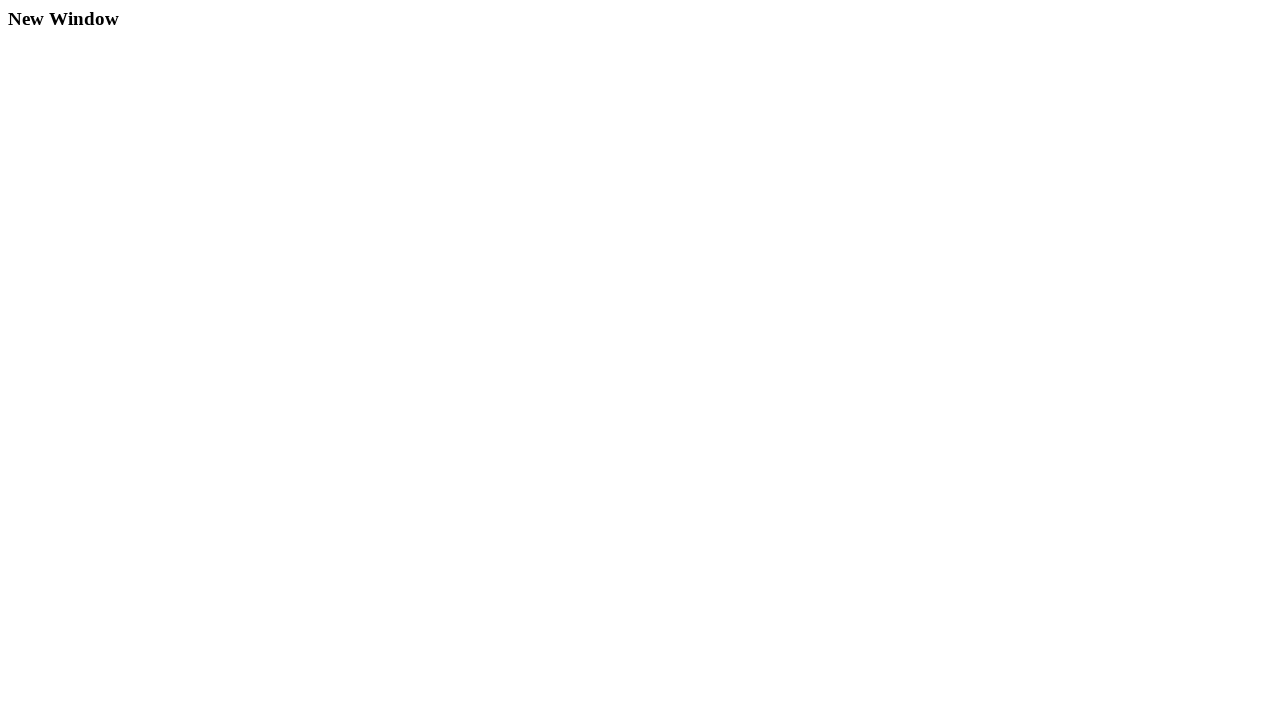

Retrieved and logged child window title
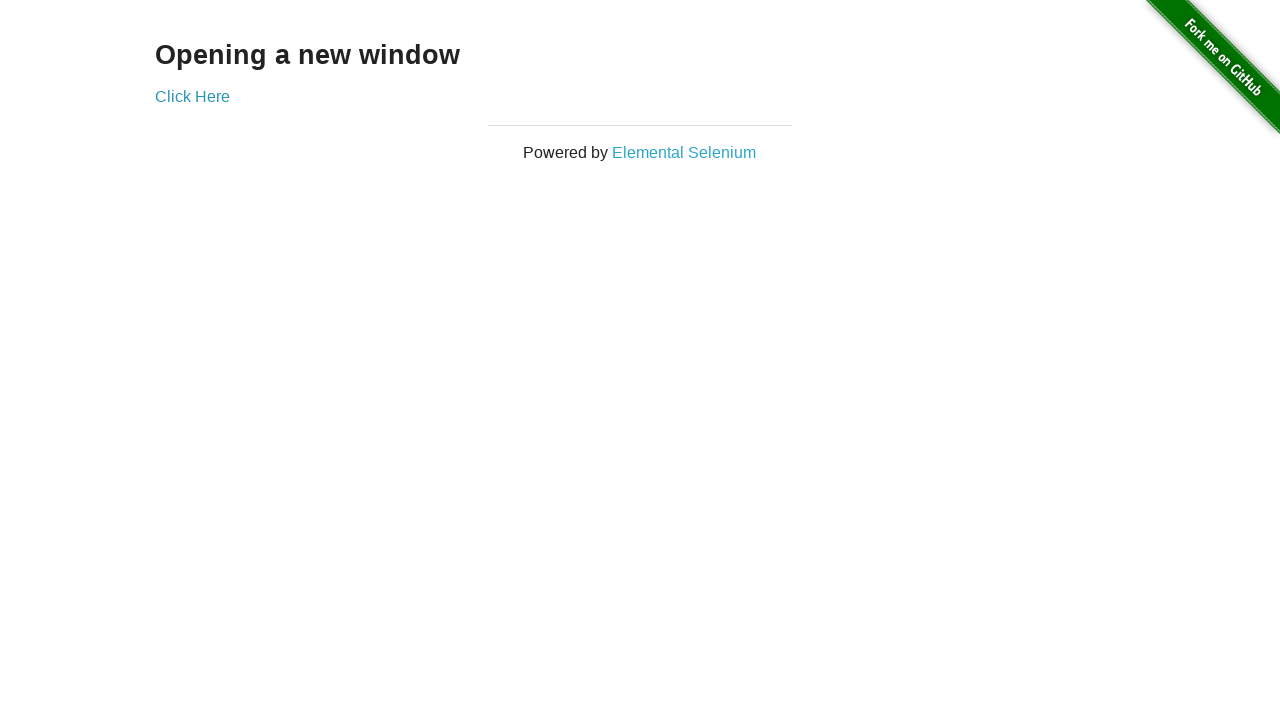

Closed child window/tab
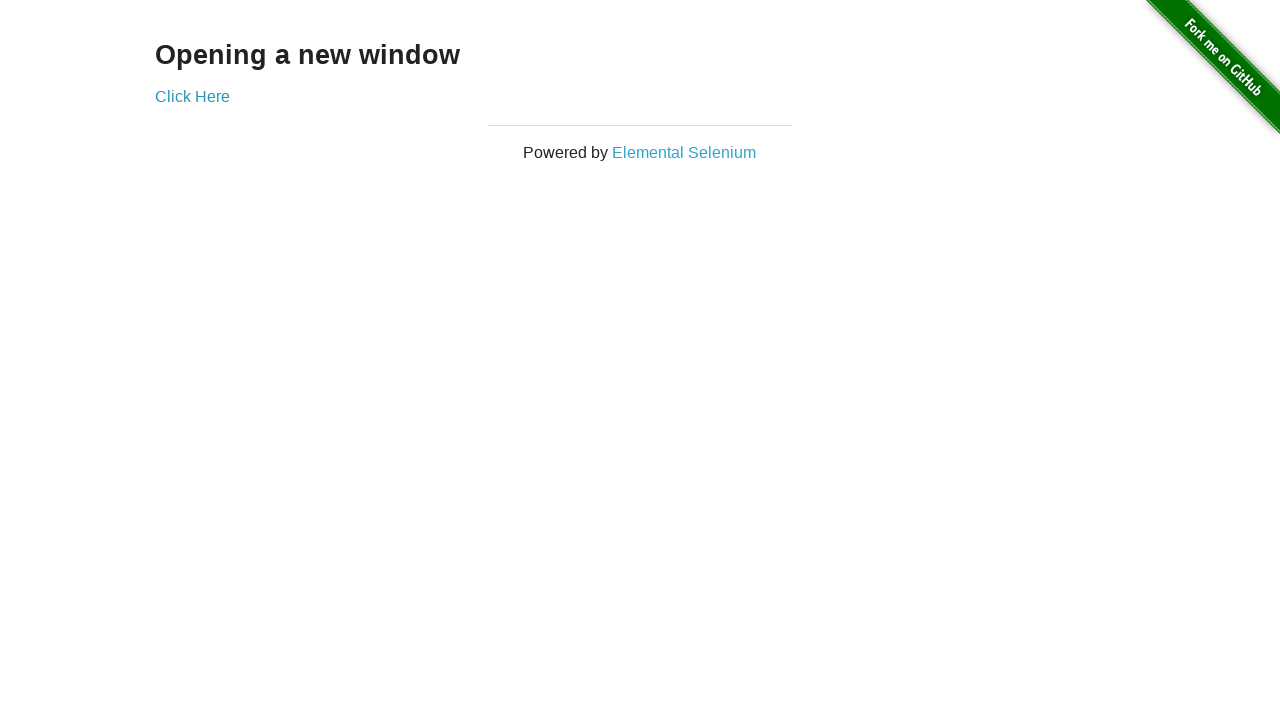

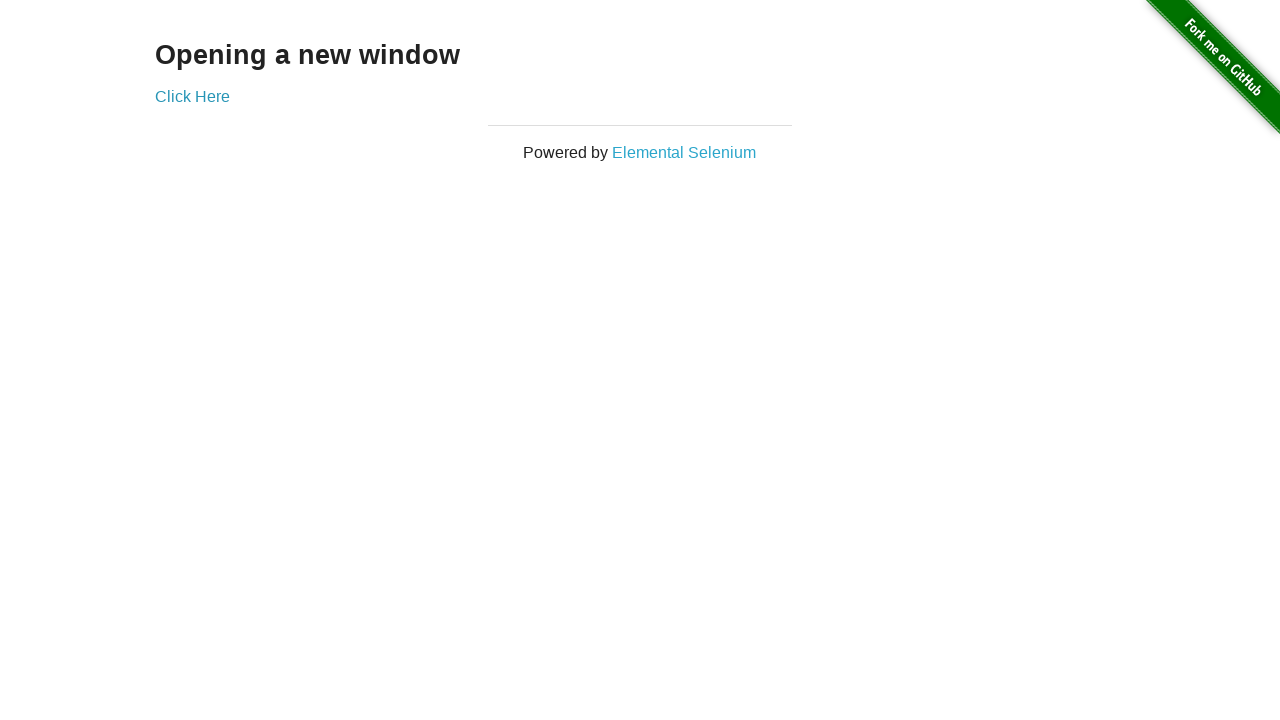